Tests sorting the "Due" column in descending order by clicking the column header twice and verifying the values are sorted from highest to lowest

Starting URL: http://the-internet.herokuapp.com/tables

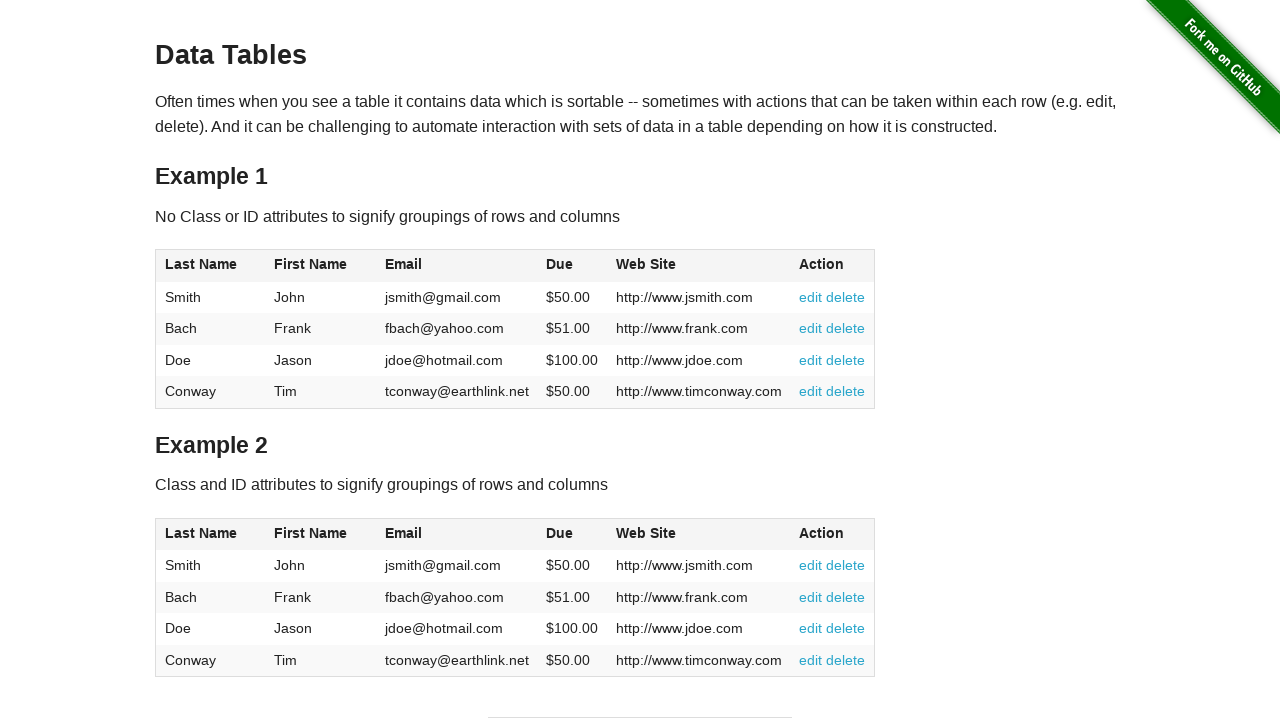

Clicked Due column header (4th column) to initiate sort at (572, 266) on #table1 thead tr th:nth-of-type(4)
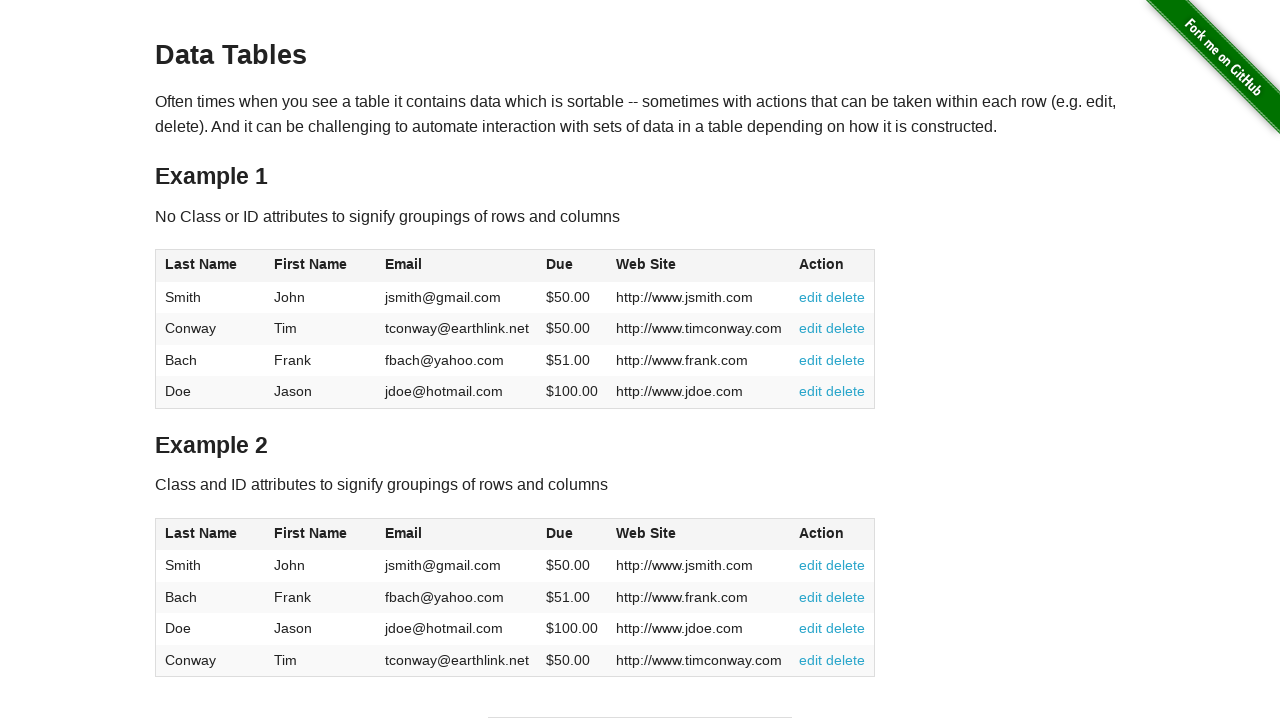

Clicked Due column header again to sort in descending order at (572, 266) on #table1 thead tr th:nth-of-type(4)
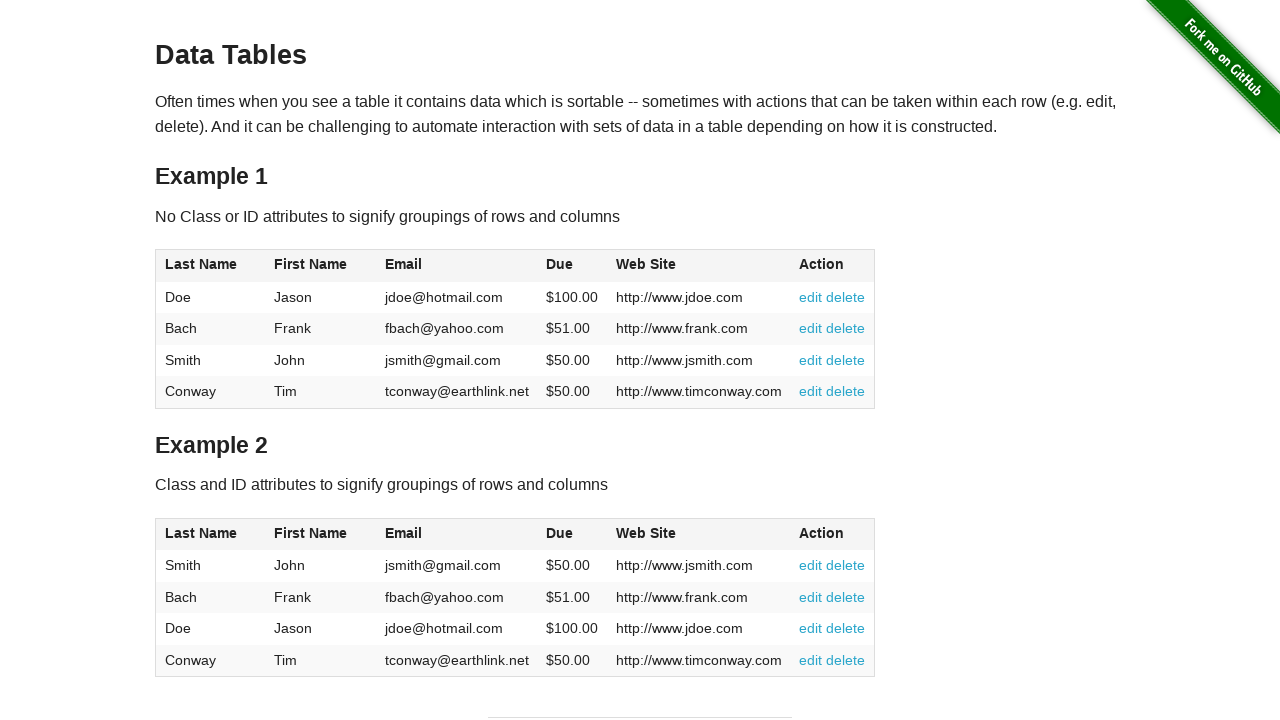

Waited for table cells in Due column to be visible
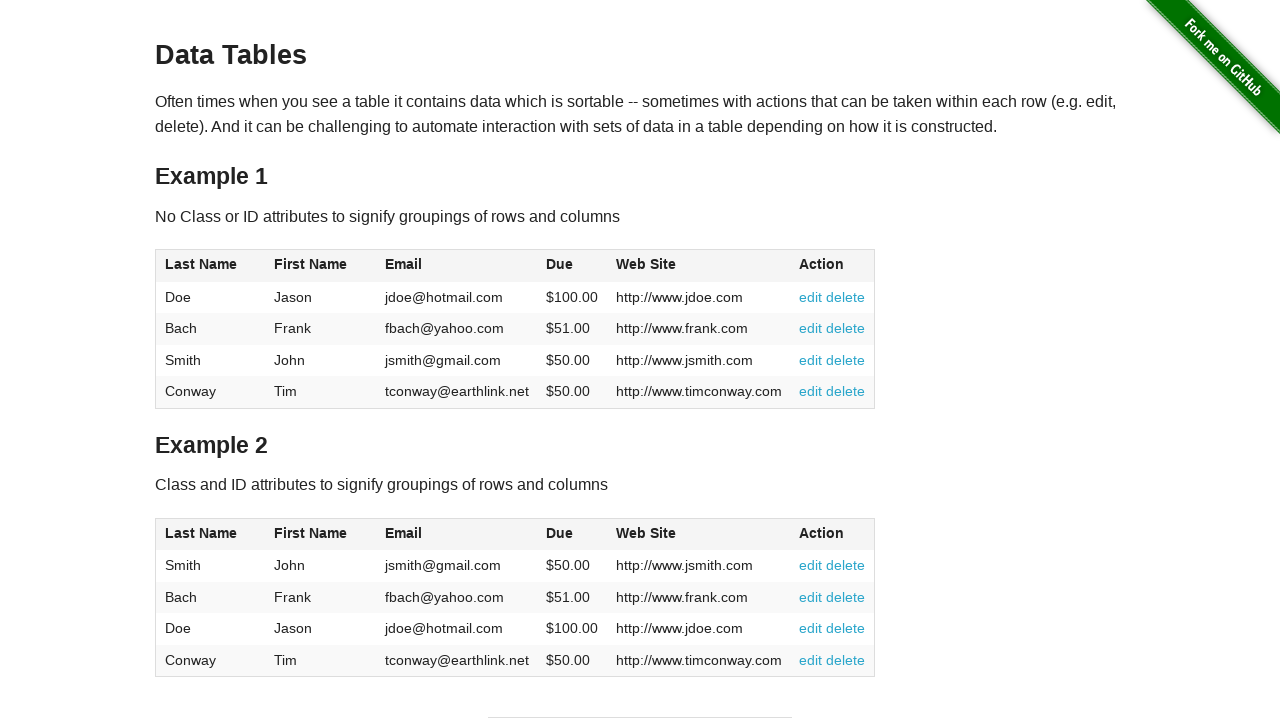

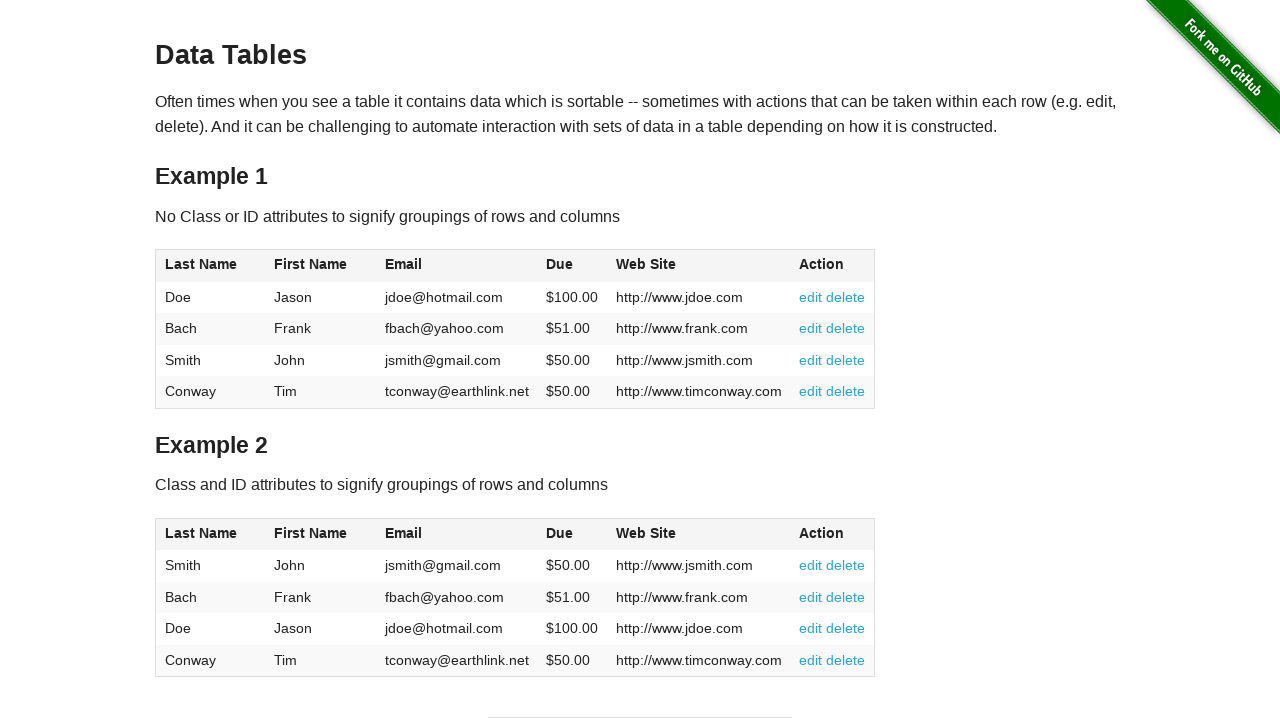